Opens the OrangeHRM demo site

Starting URL: https://opensource-demo.orangehrmlive.com/

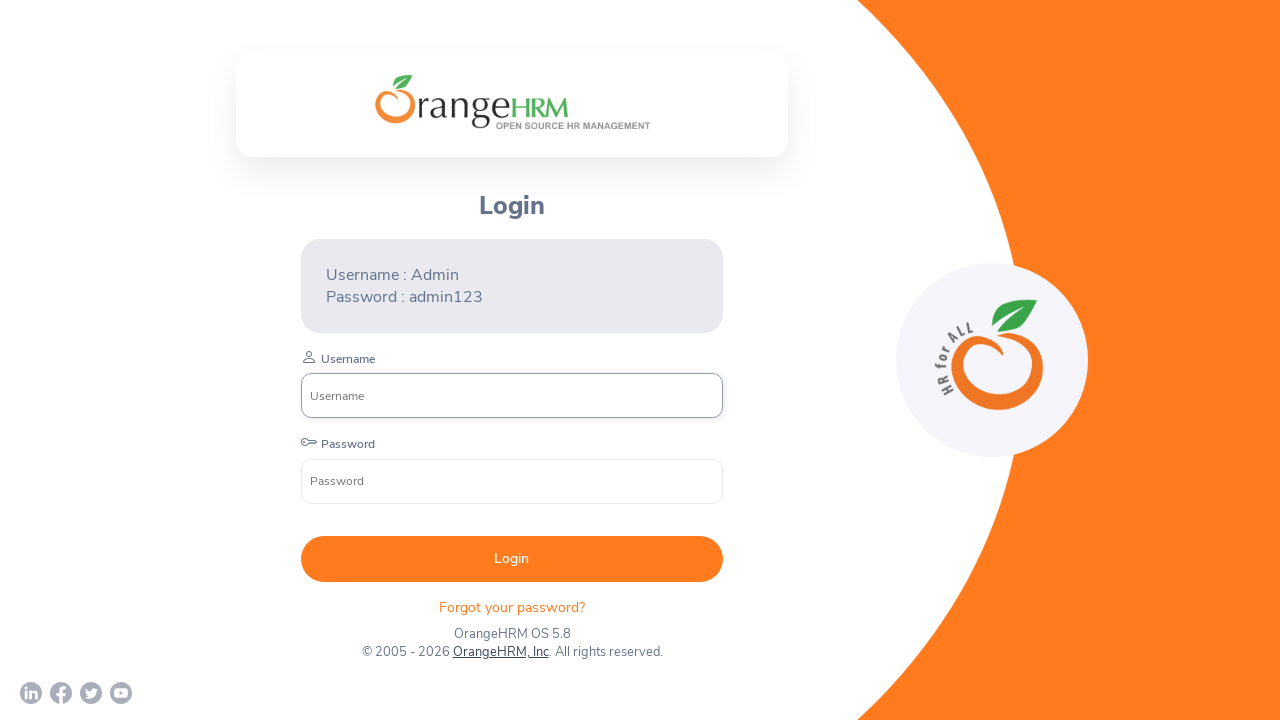

Navigated to OrangeHRM demo site
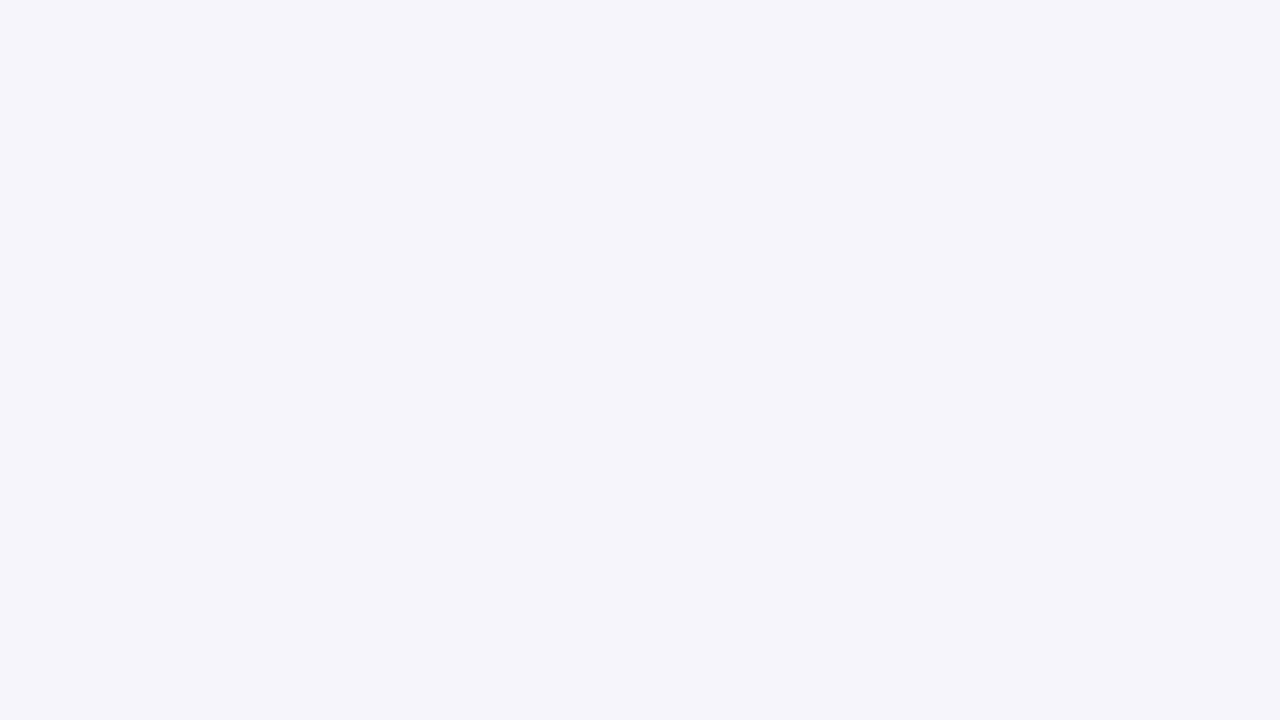

Page fully loaded
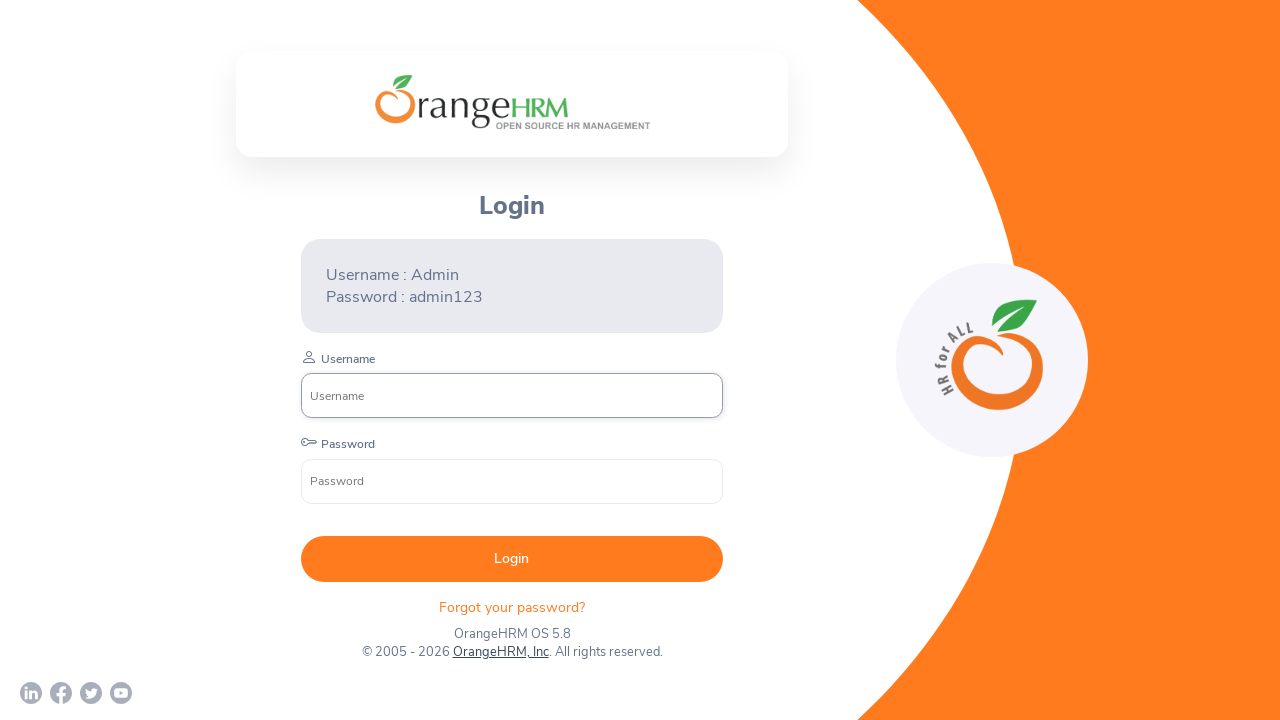

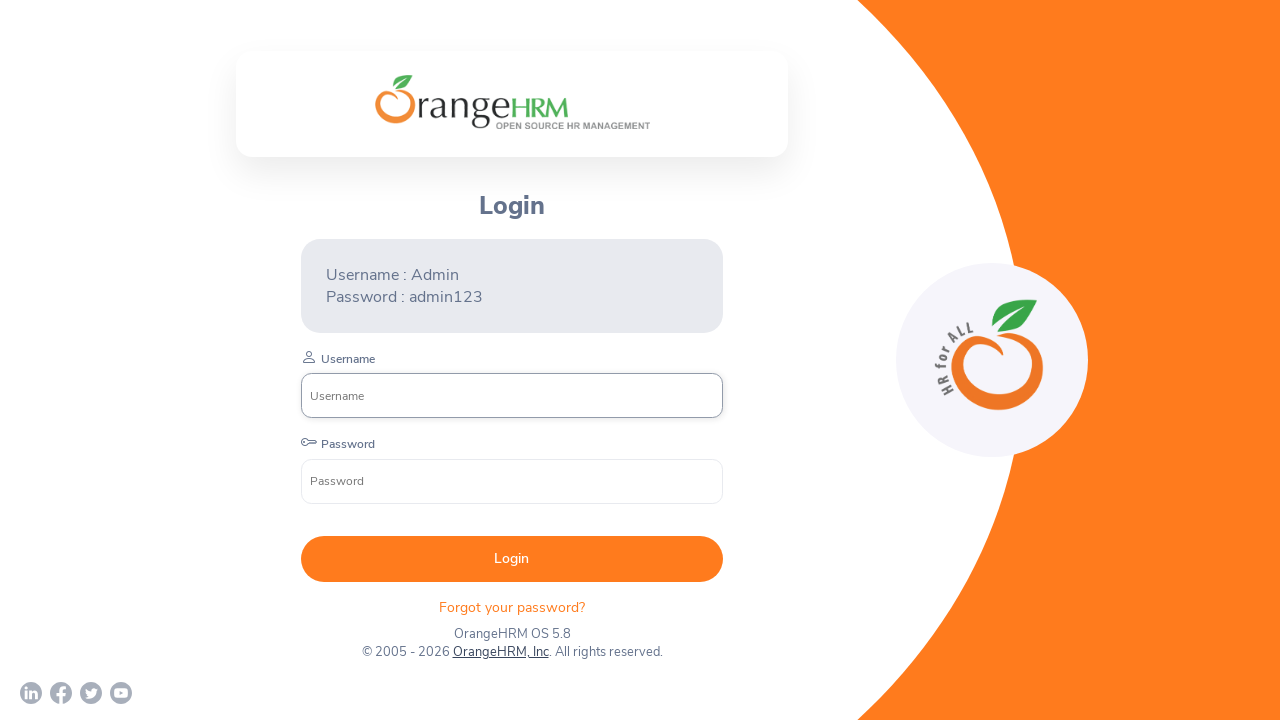